Fills out GitHub's advanced search form with search term, repository owner, date filter, and language selection, then submits the form to perform a search.

Starting URL: https://github.com/search/advanced

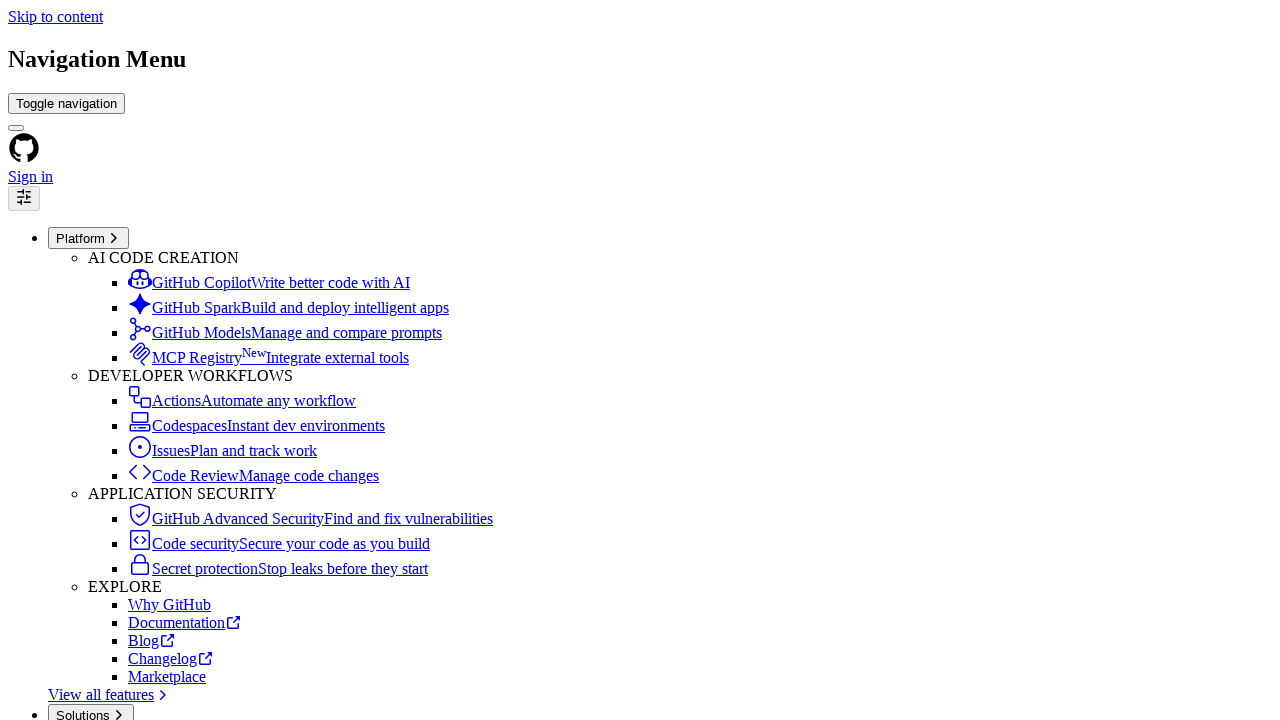

Filled search term field with 'apify-js' on #adv_code_search input.js-advanced-search-input
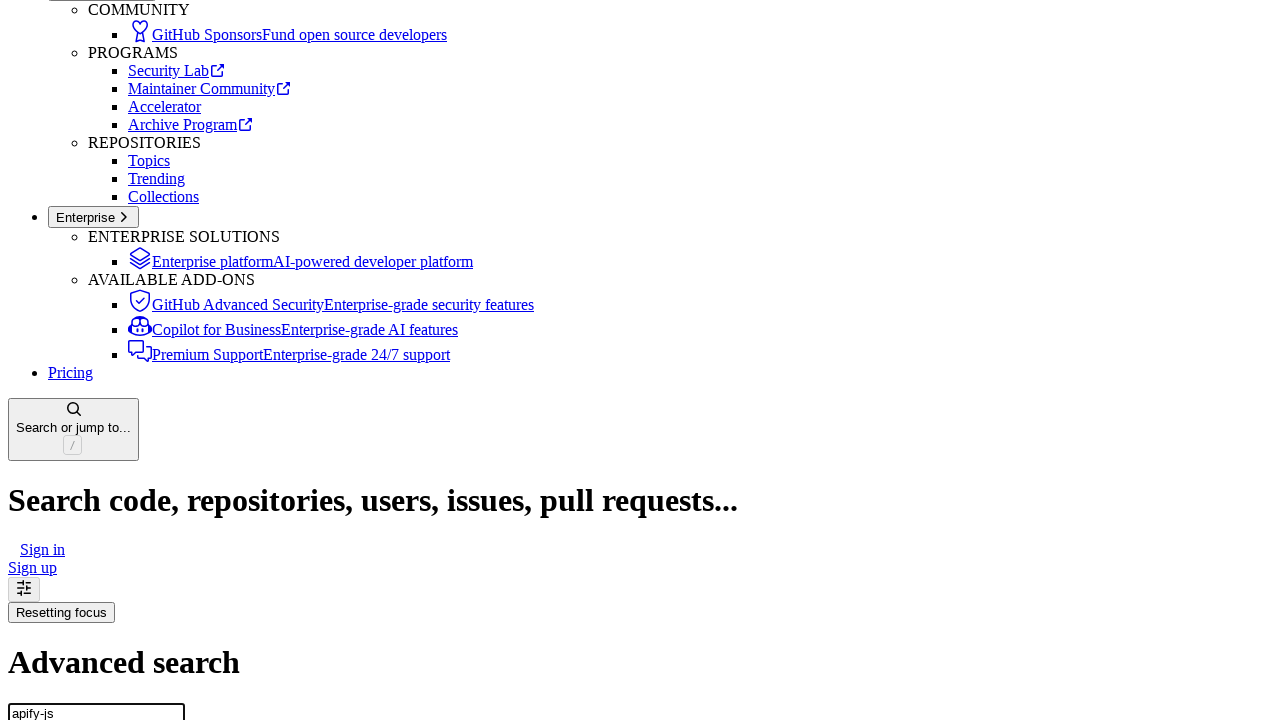

Filled repository owner field with 'apify' on #search_from
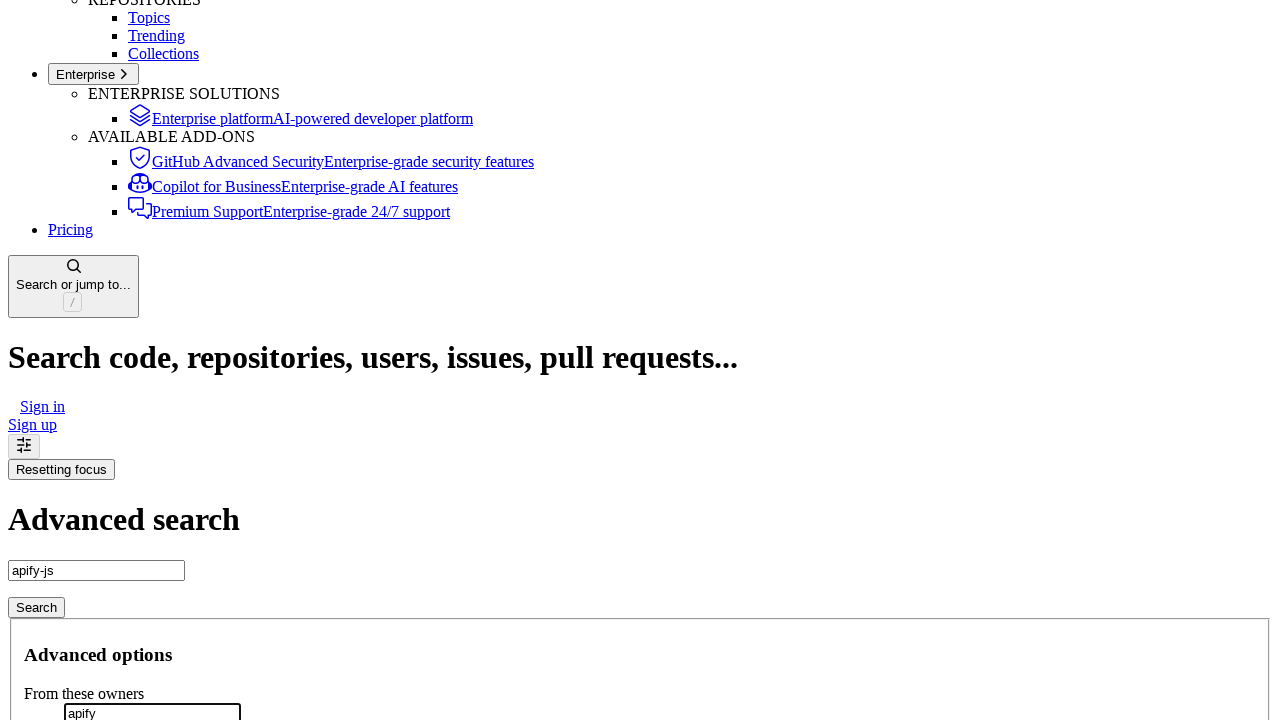

Filled date filter field with '>2015' on #search_date
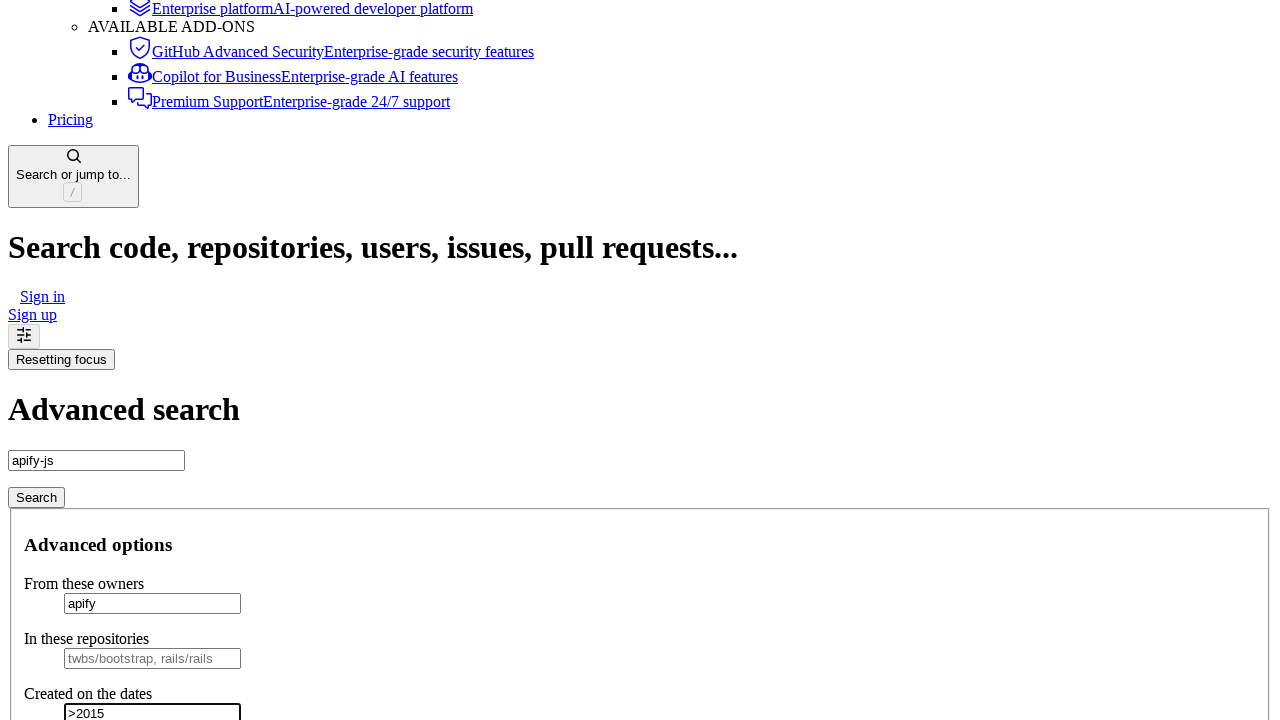

Selected 'JavaScript' as programming language on select#search_language
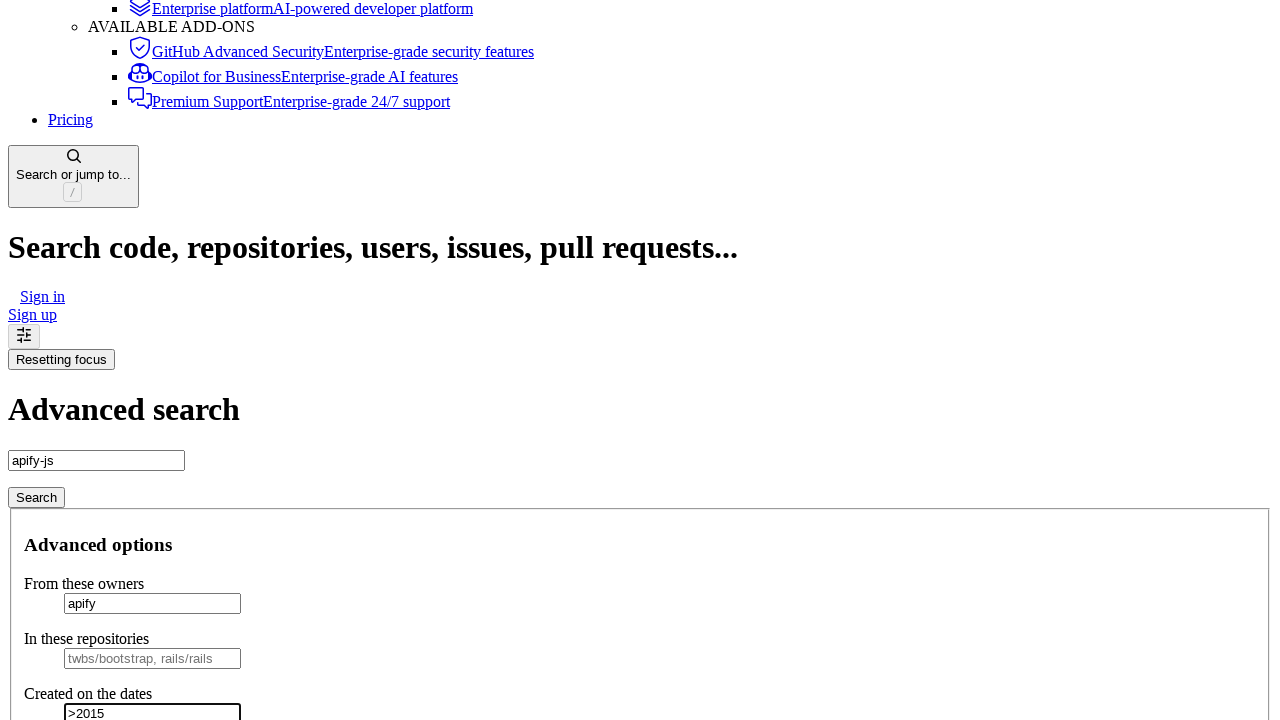

Clicked submit button to perform advanced search at (36, 497) on #adv_code_search button[type="submit"]
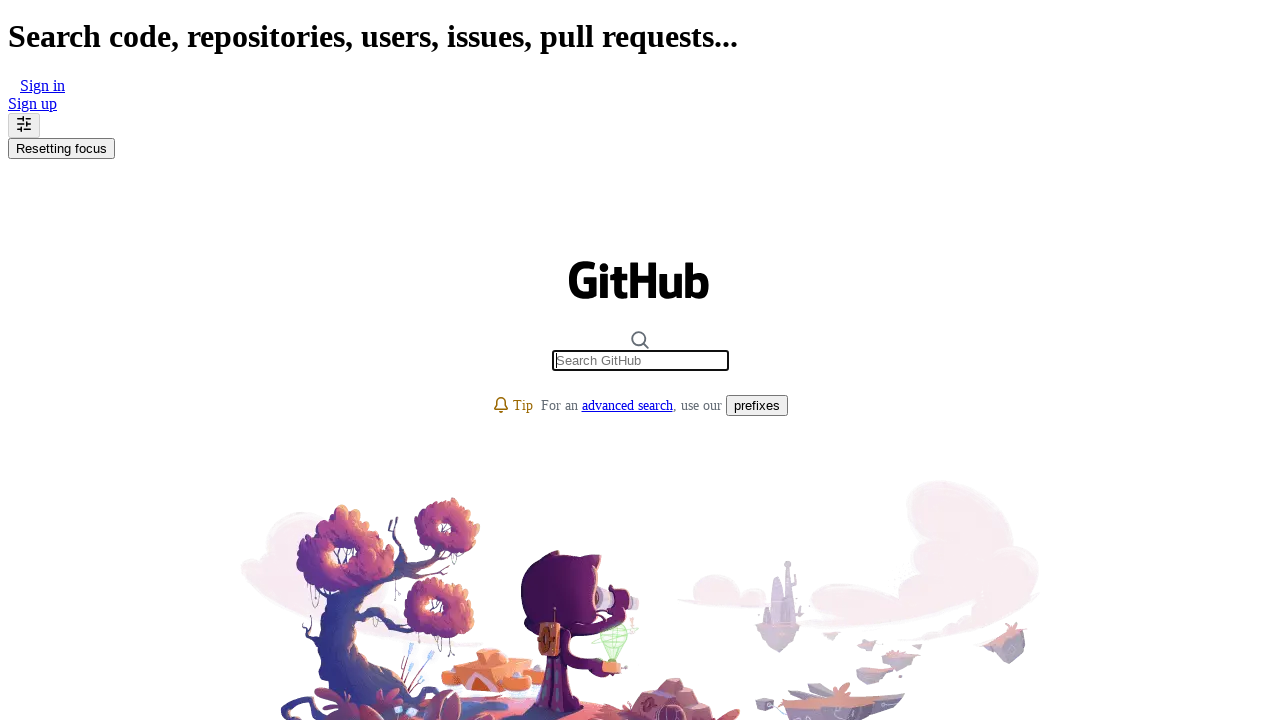

Search results page loaded successfully
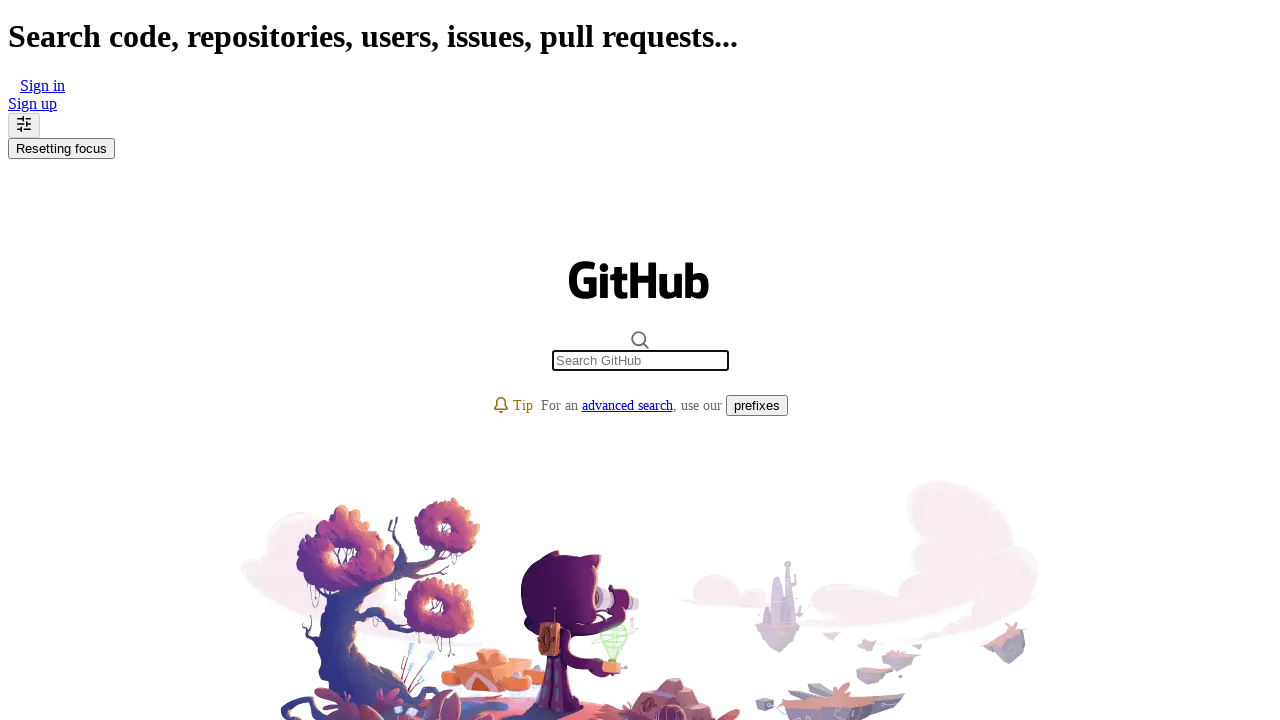

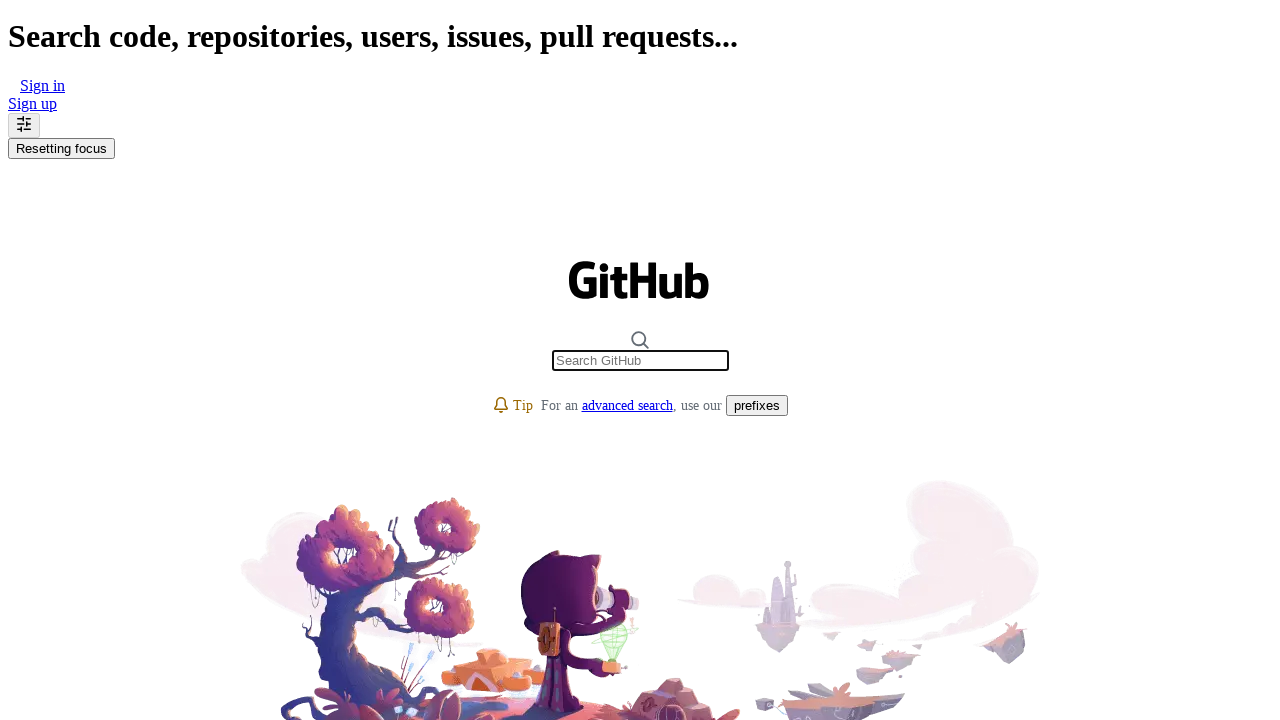